Tests dropdown selection by clicking the dropdown and using keyboard navigation to select an option

Starting URL: http://the-internet.herokuapp.com/dropdown

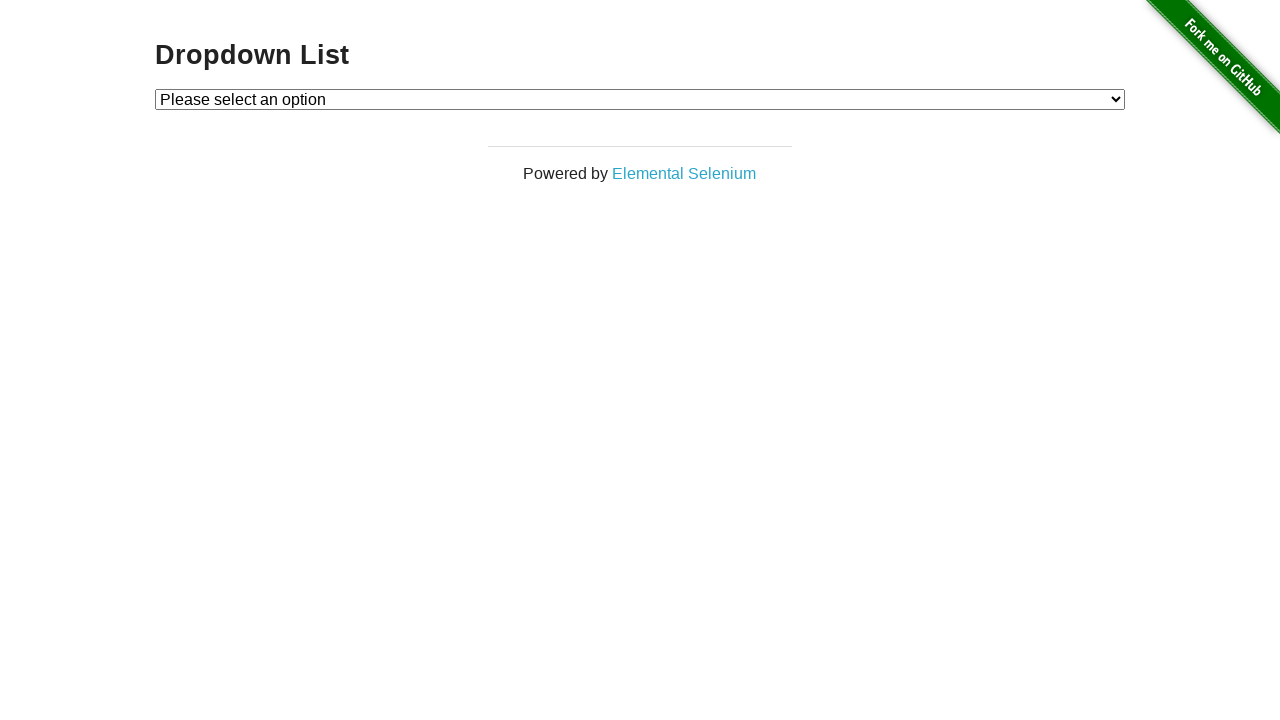

Clicked on the dropdown to open it at (640, 99) on #dropdown
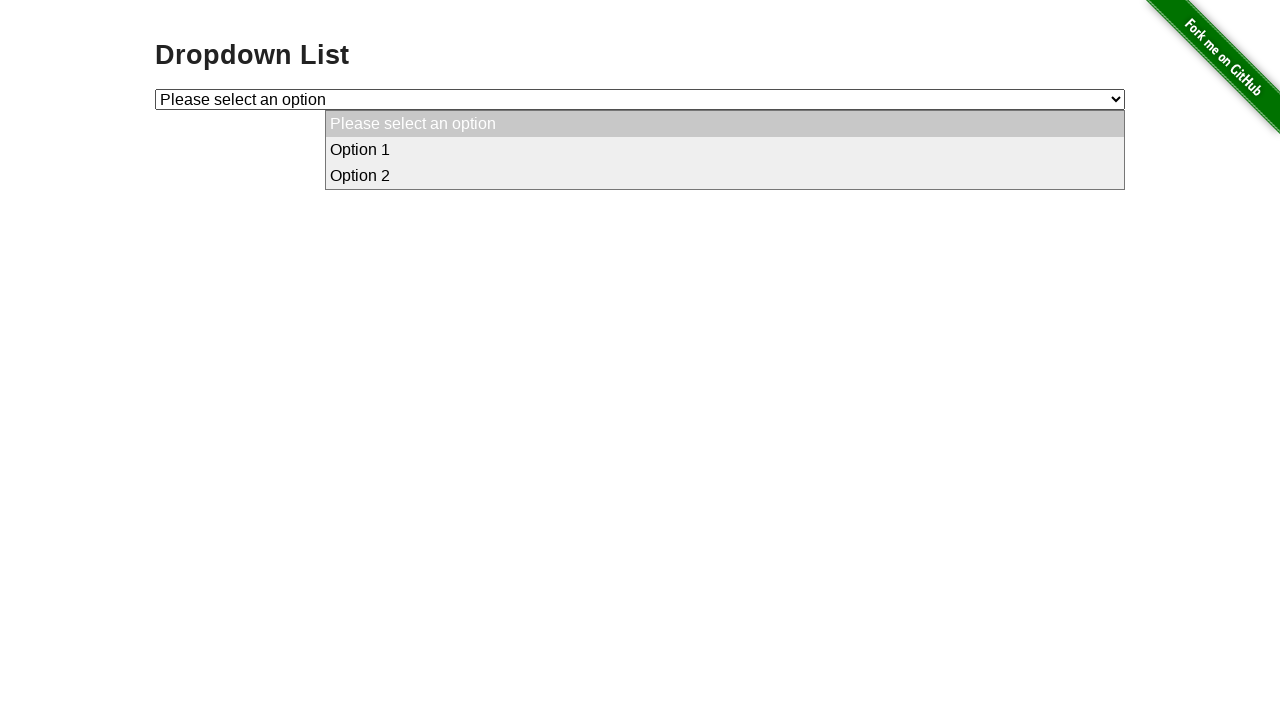

Pressed ArrowDown key to navigate down in dropdown on #dropdown
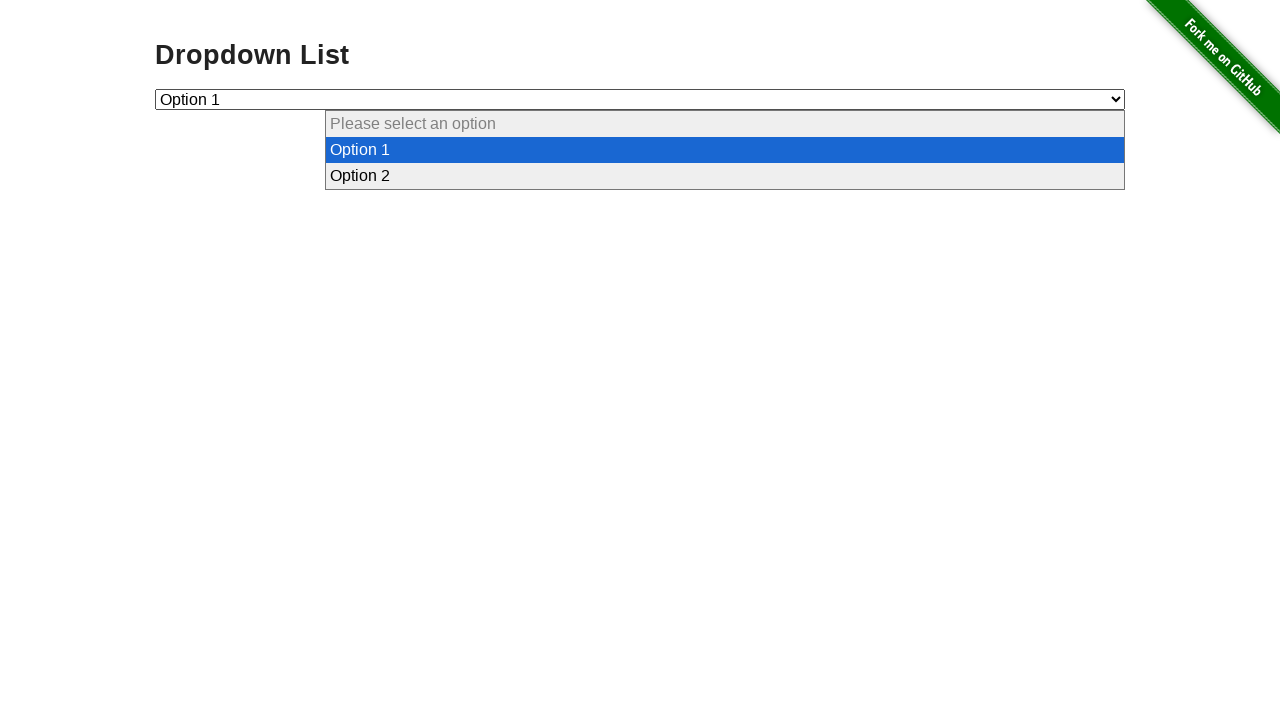

Pressed ArrowDown key again to navigate to second option on #dropdown
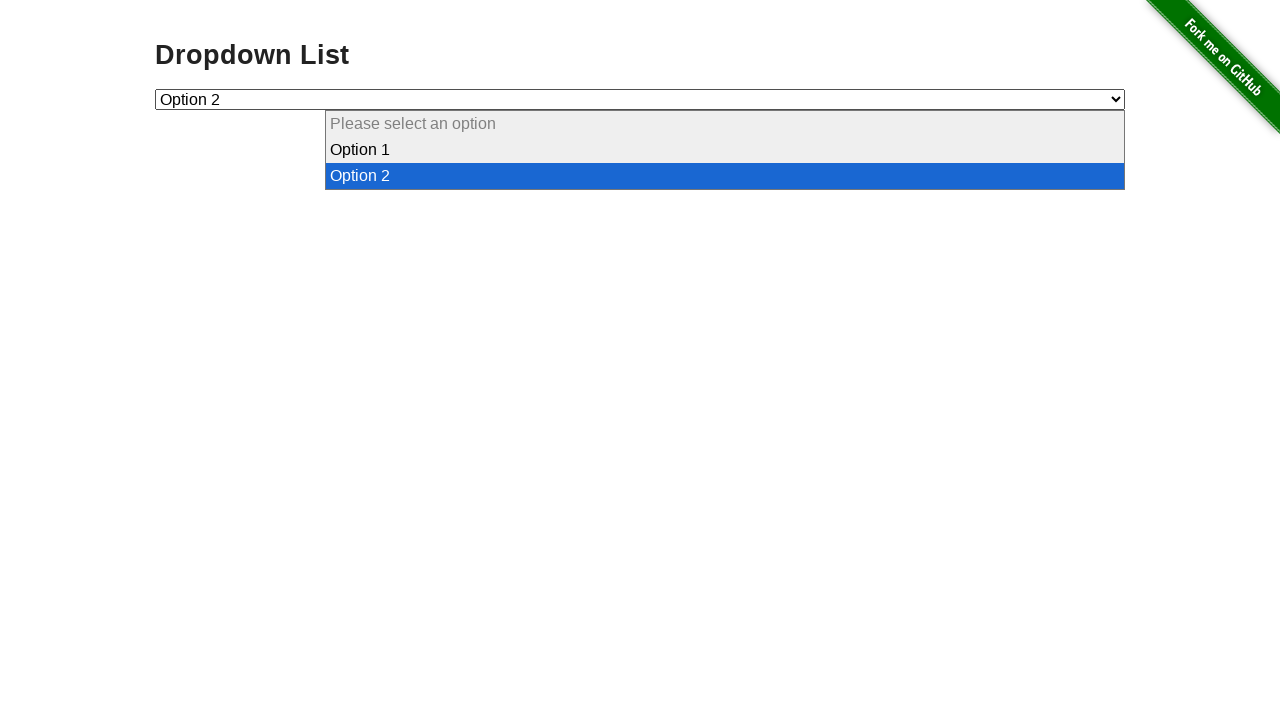

Pressed Enter to select the dropdown option on #dropdown
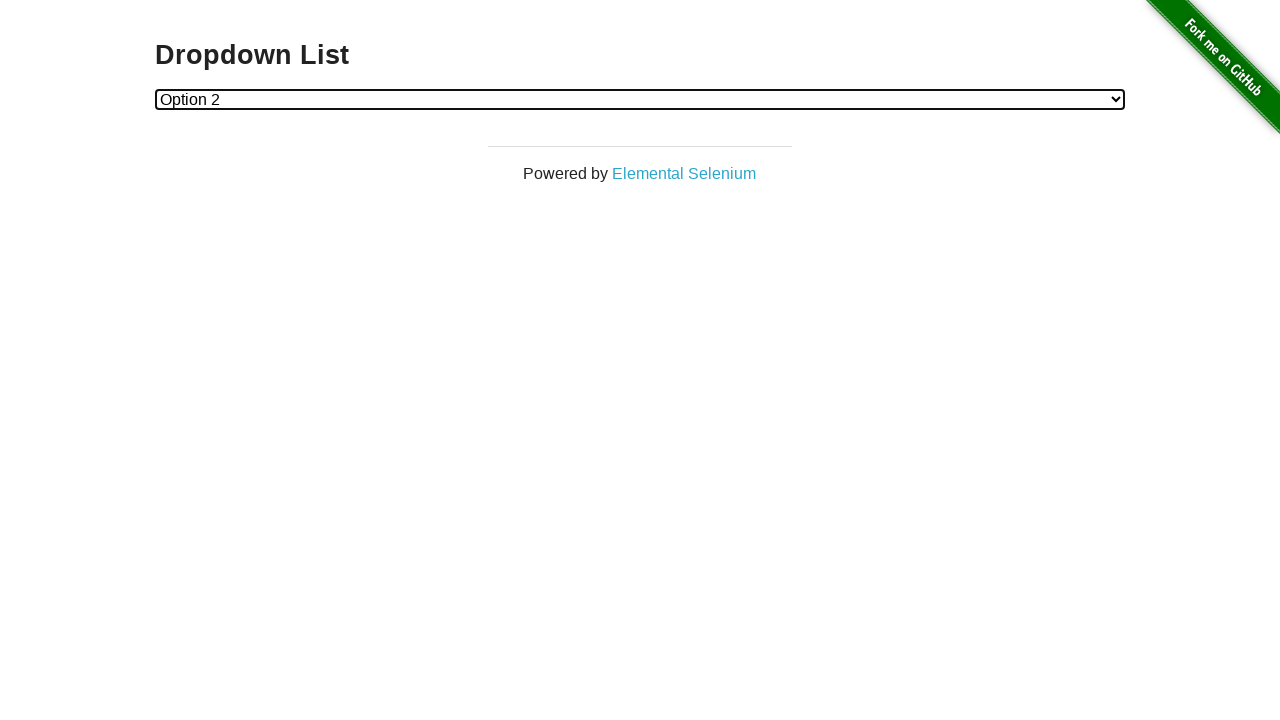

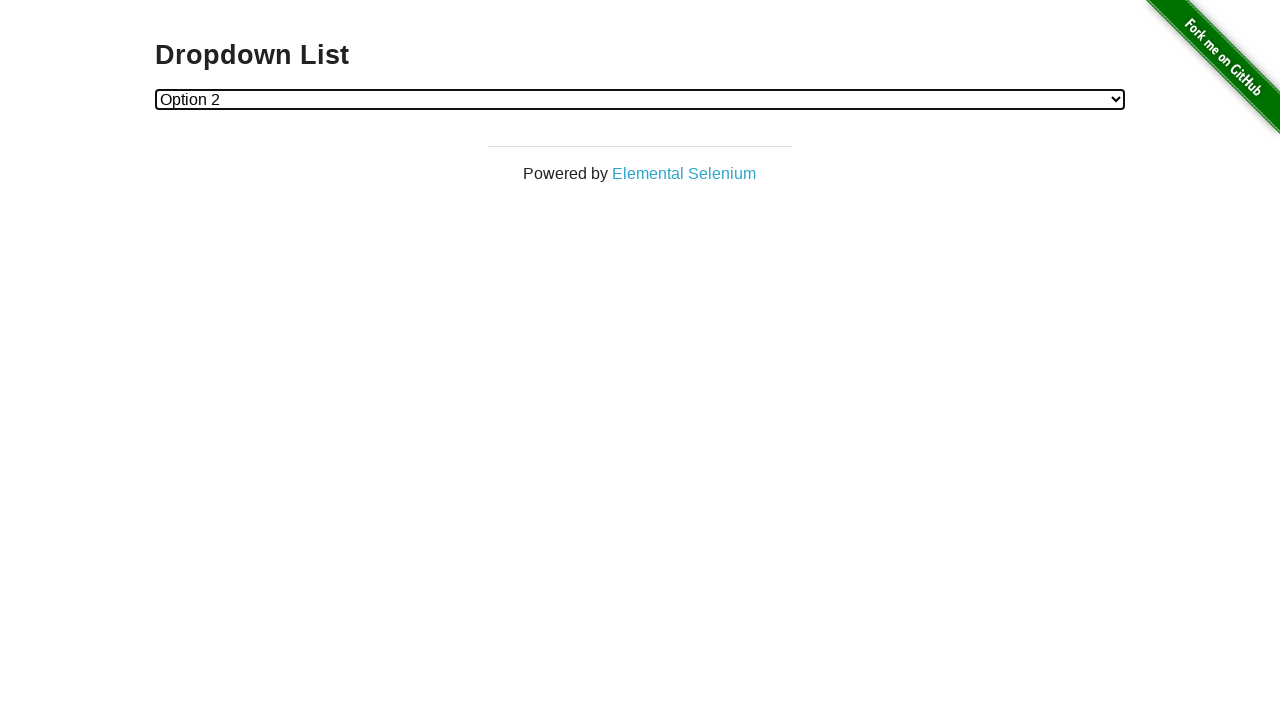